Tests right-click context menu functionality by right-clicking an element, displaying the context menu options, and selecting the 'Copy' option

Starting URL: http://swisnl.github.io/jQuery-contextMenu/demo.html

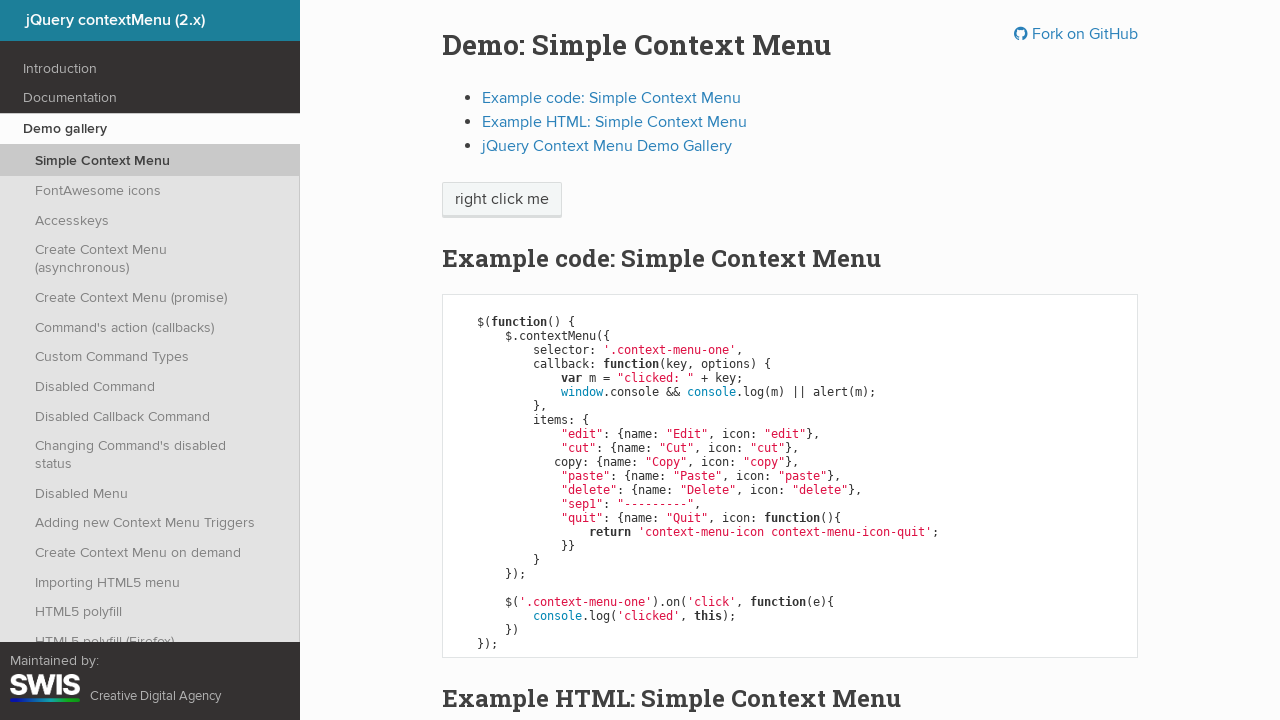

Right-clicked on 'right click me' element to open context menu at (502, 200) on //span[text()='right click me']
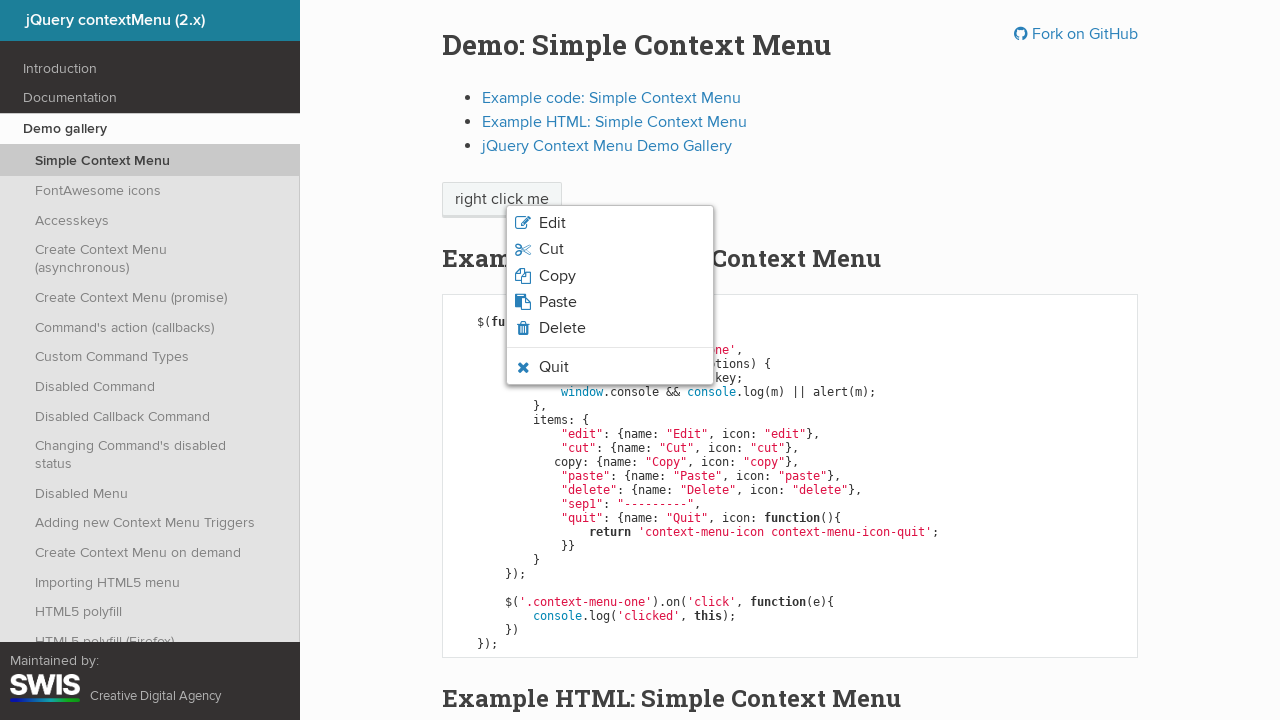

Context menu appeared with options
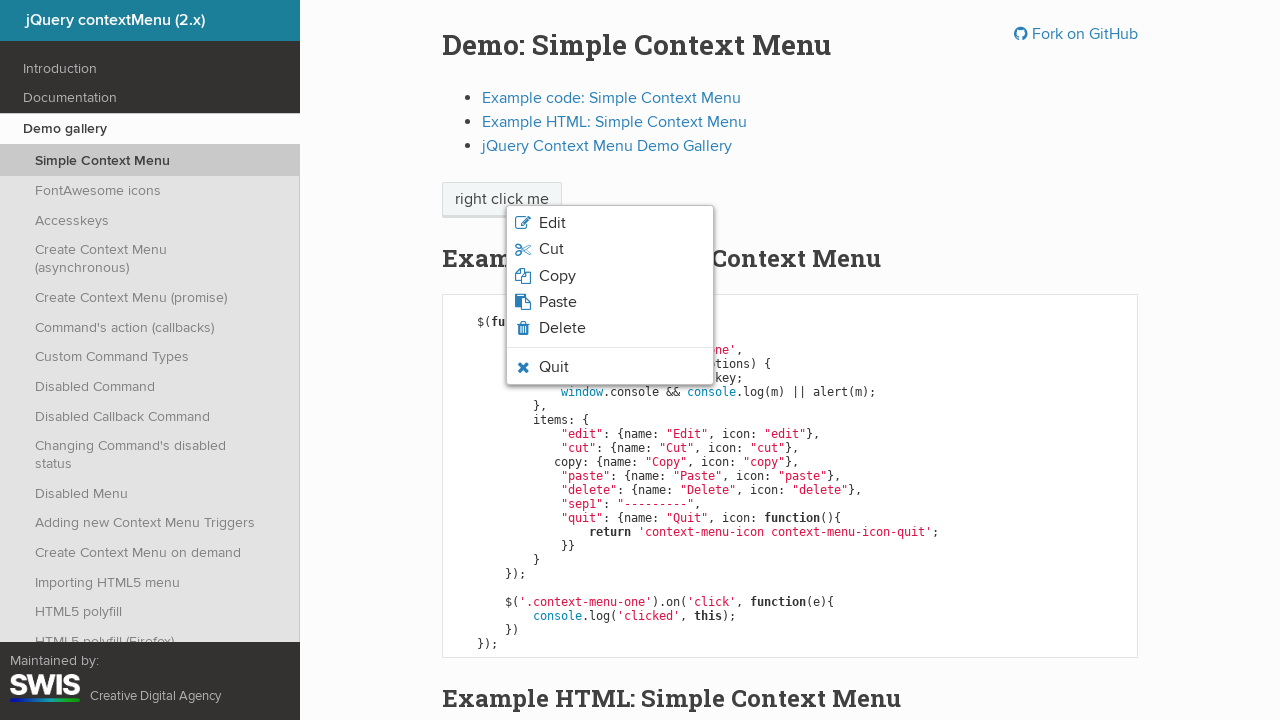

Clicked on 'Copy' option in context menu at (557, 276) on li.context-menu-icon span:text('Copy')
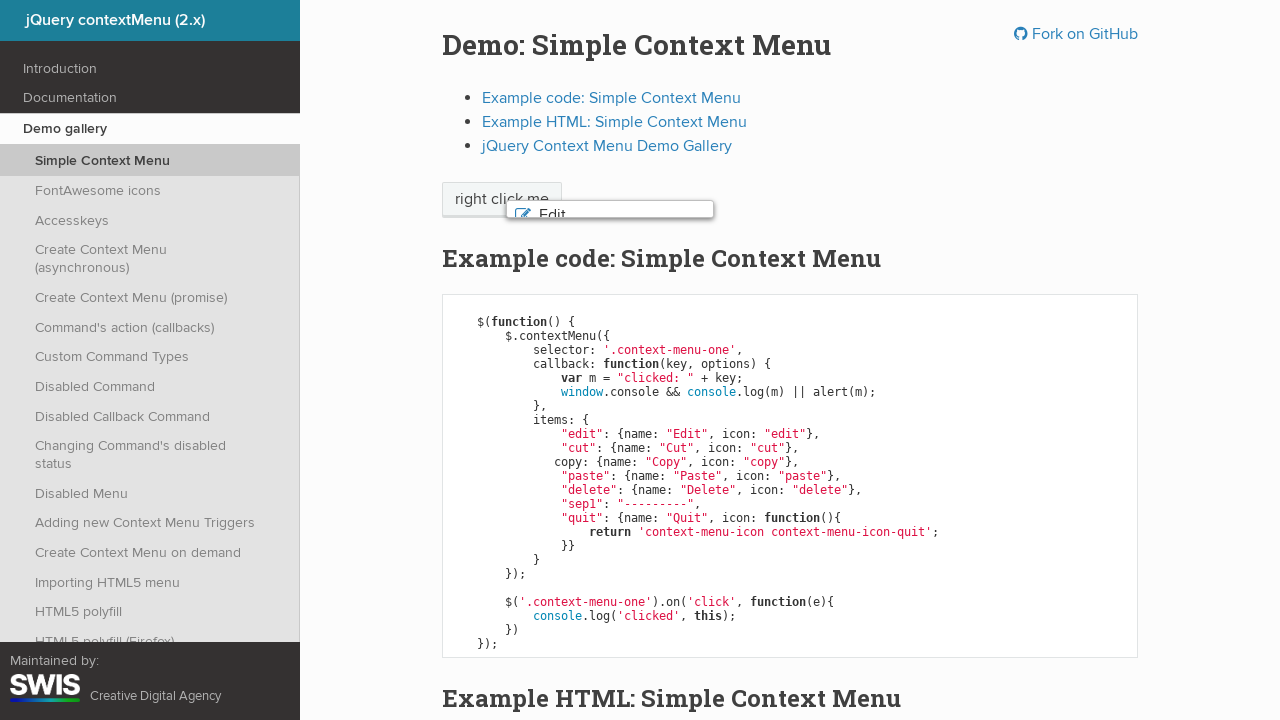

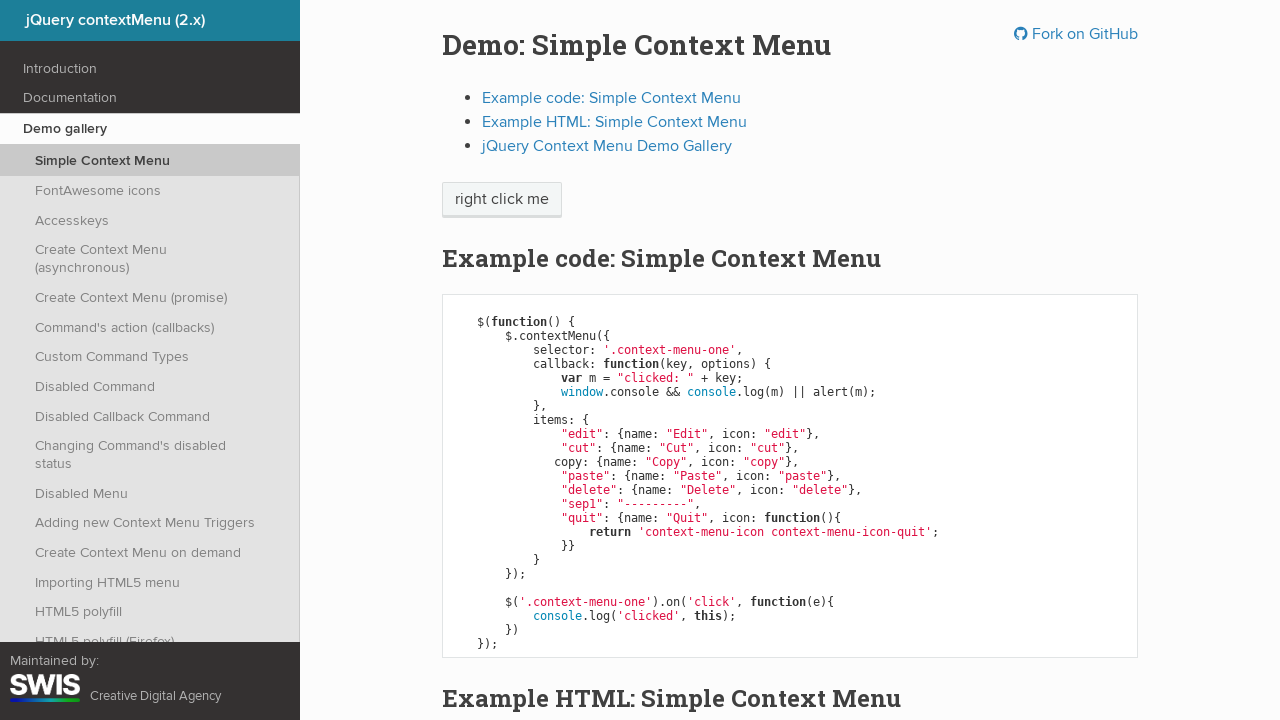